Tests that a todo item is removed if edited to an empty string

Starting URL: https://demo.playwright.dev/todomvc

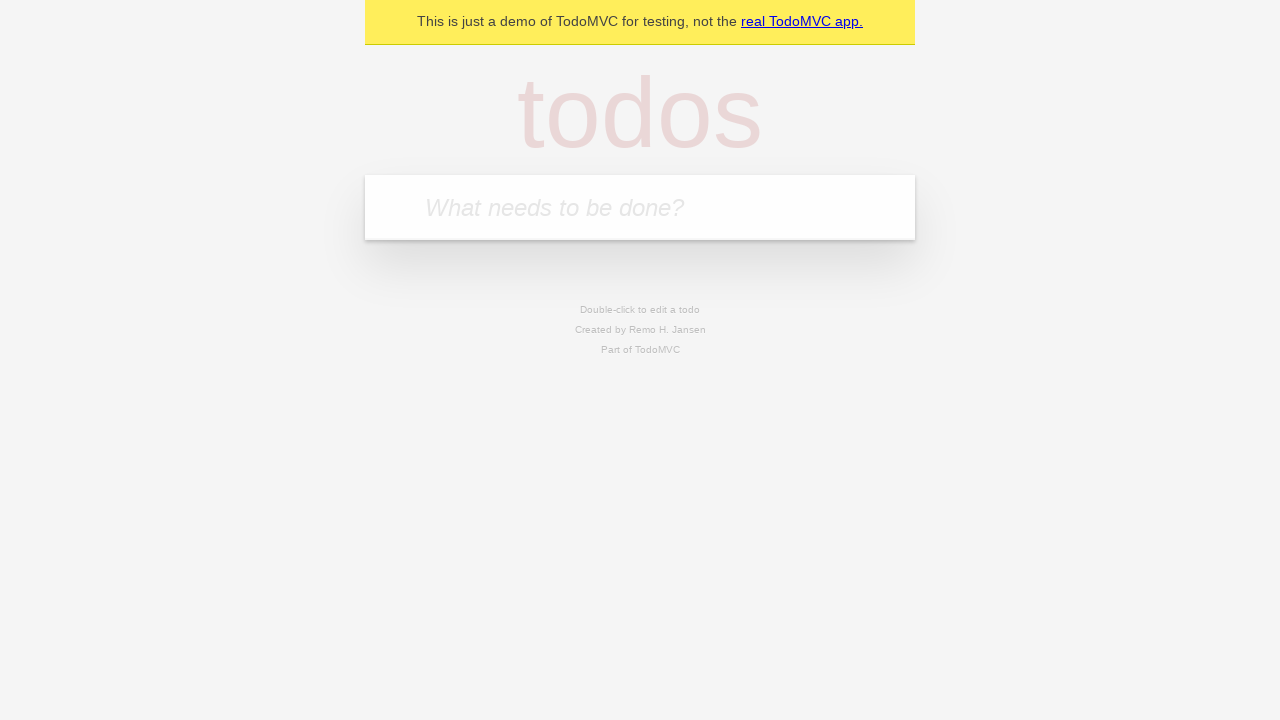

Filled new todo field with 'buy some cheese' on internal:attr=[placeholder="What needs to be done?"i]
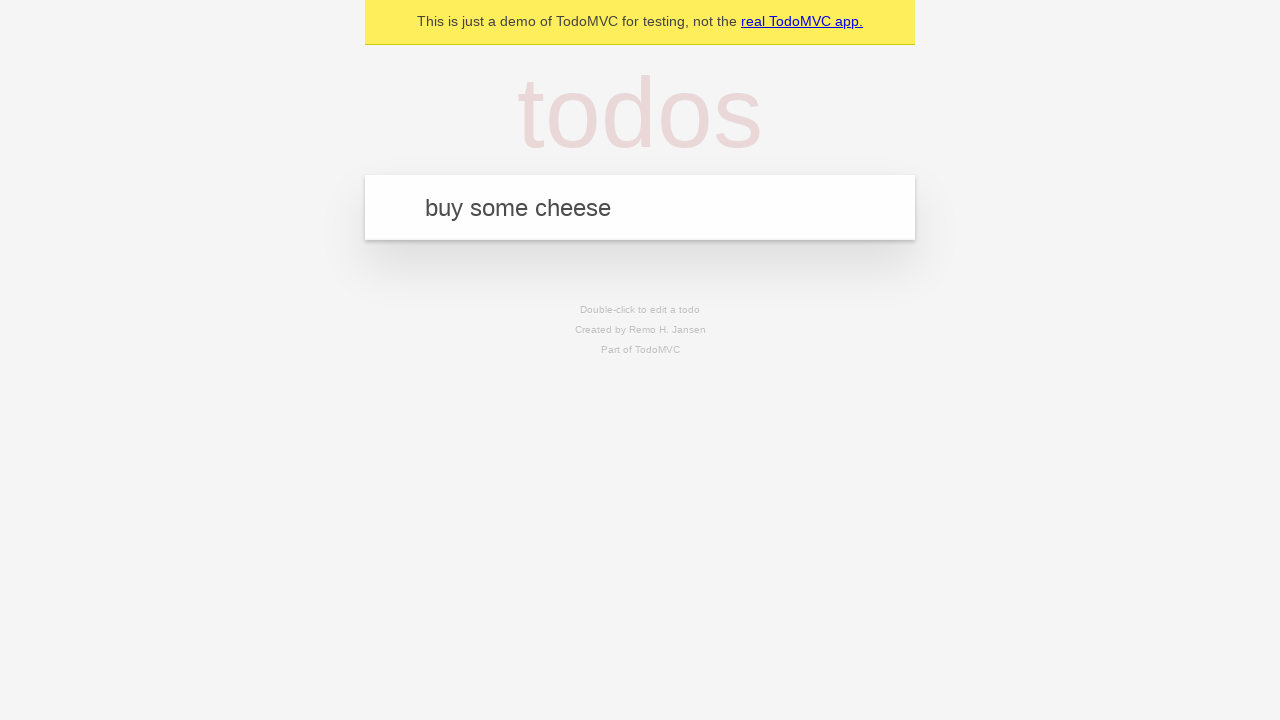

Pressed Enter to create todo item 'buy some cheese' on internal:attr=[placeholder="What needs to be done?"i]
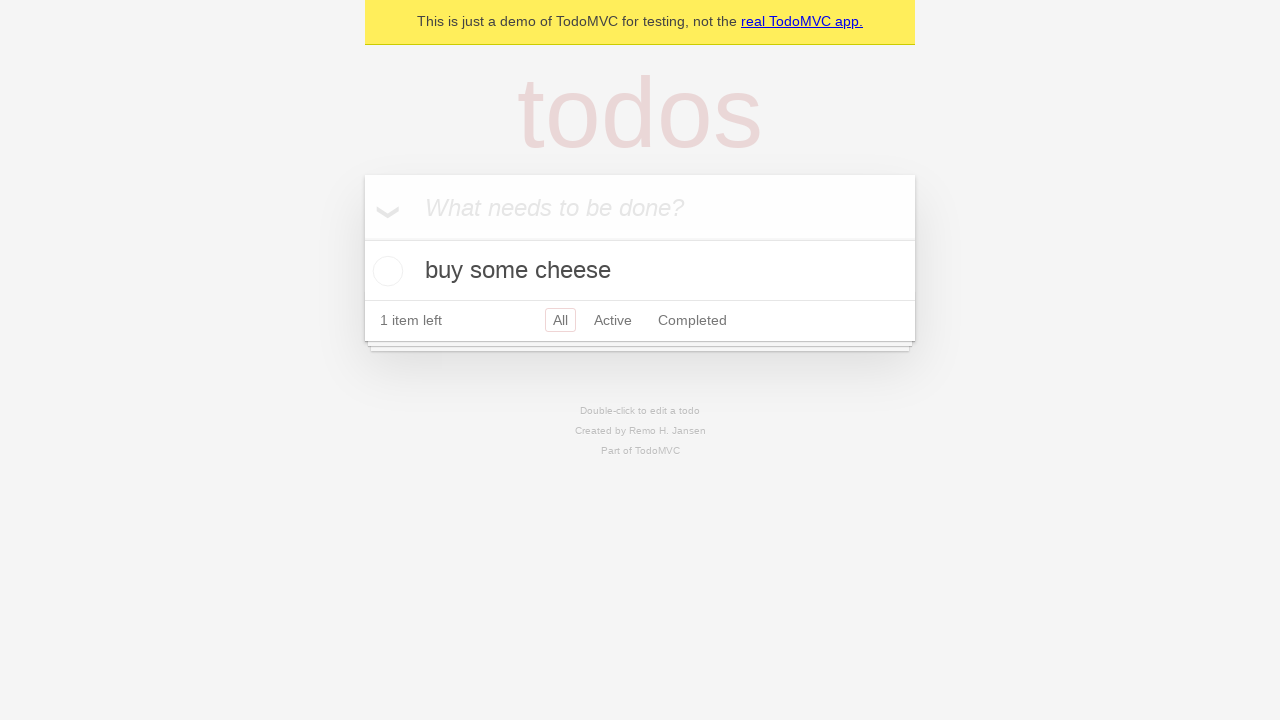

Filled new todo field with 'feed the cat' on internal:attr=[placeholder="What needs to be done?"i]
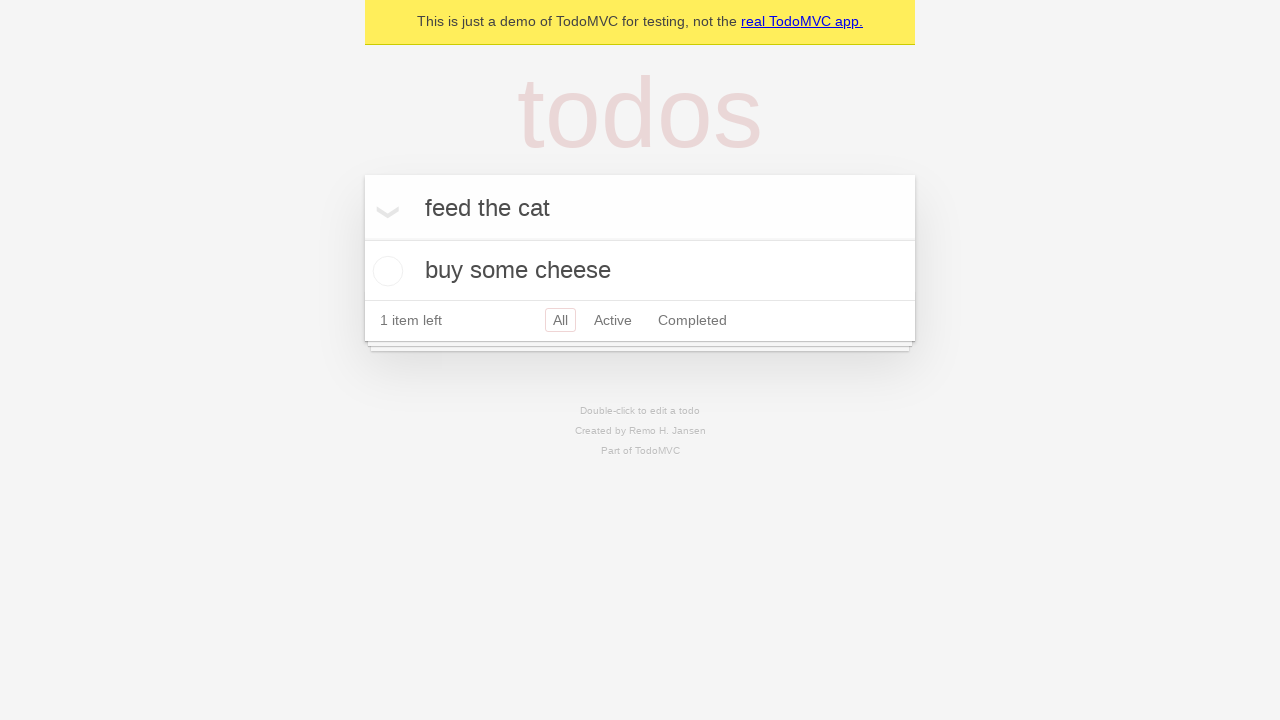

Pressed Enter to create todo item 'feed the cat' on internal:attr=[placeholder="What needs to be done?"i]
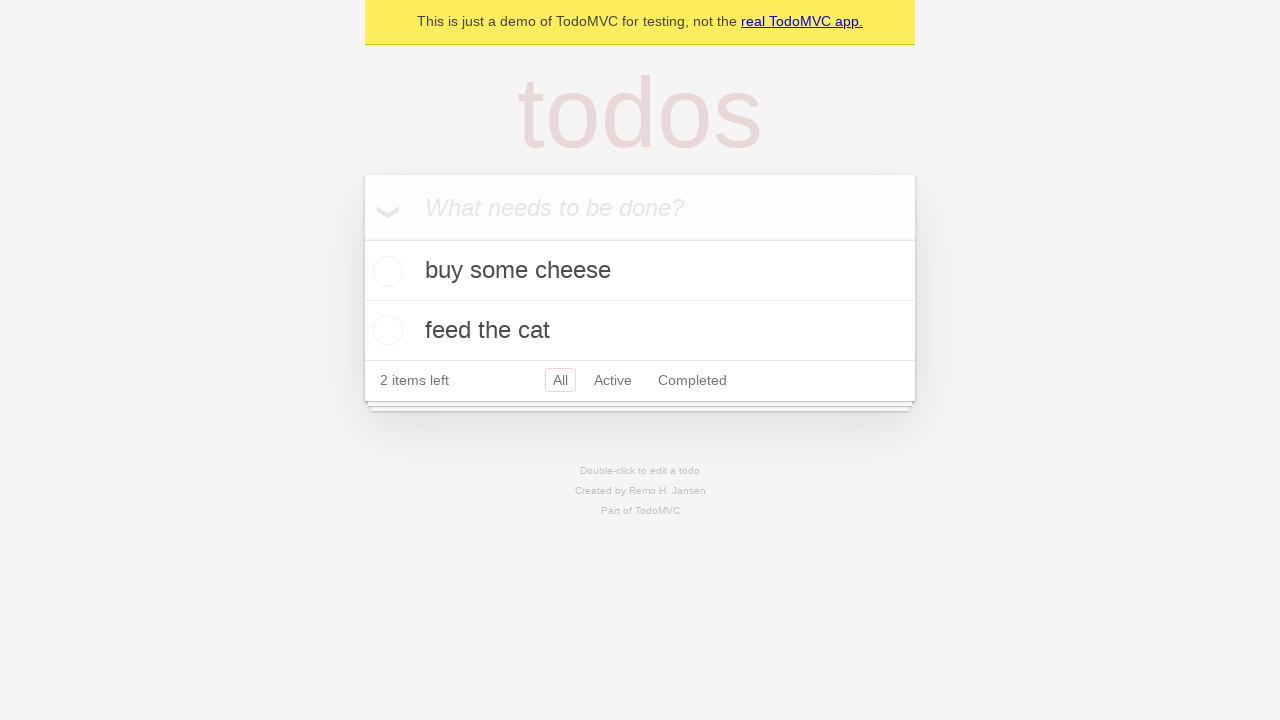

Filled new todo field with 'book a doctors appointment' on internal:attr=[placeholder="What needs to be done?"i]
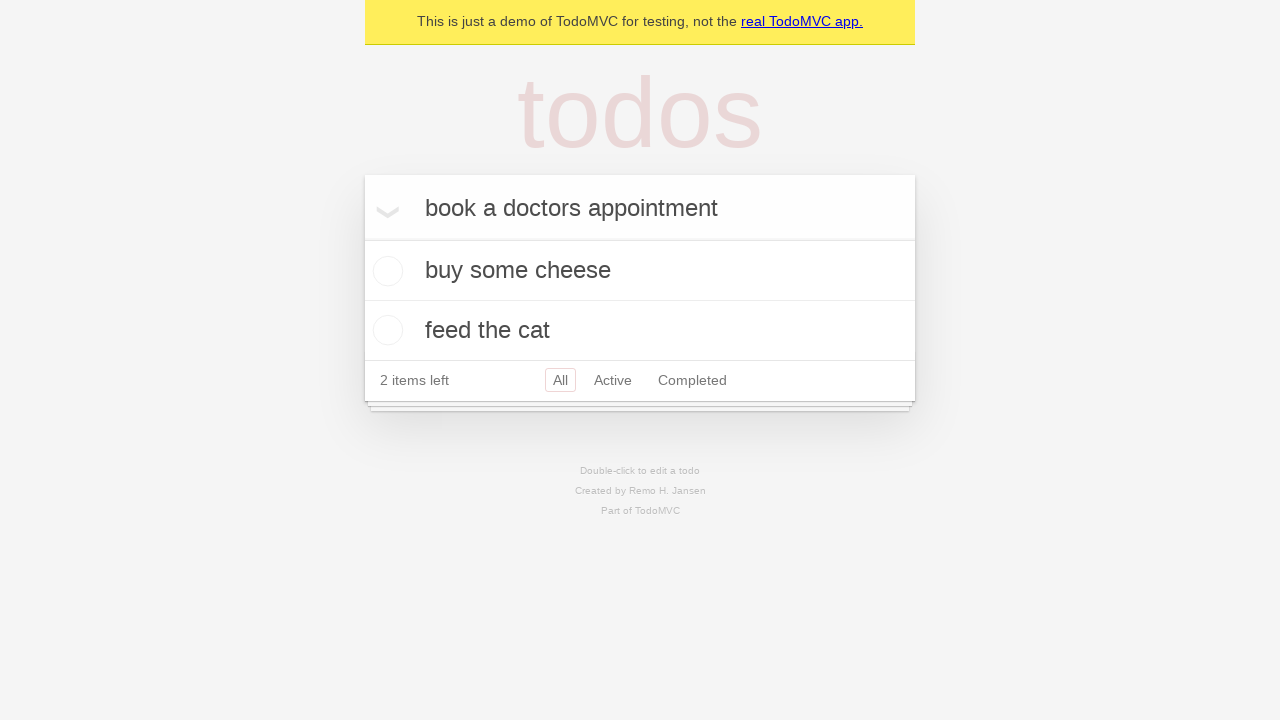

Pressed Enter to create todo item 'book a doctors appointment' on internal:attr=[placeholder="What needs to be done?"i]
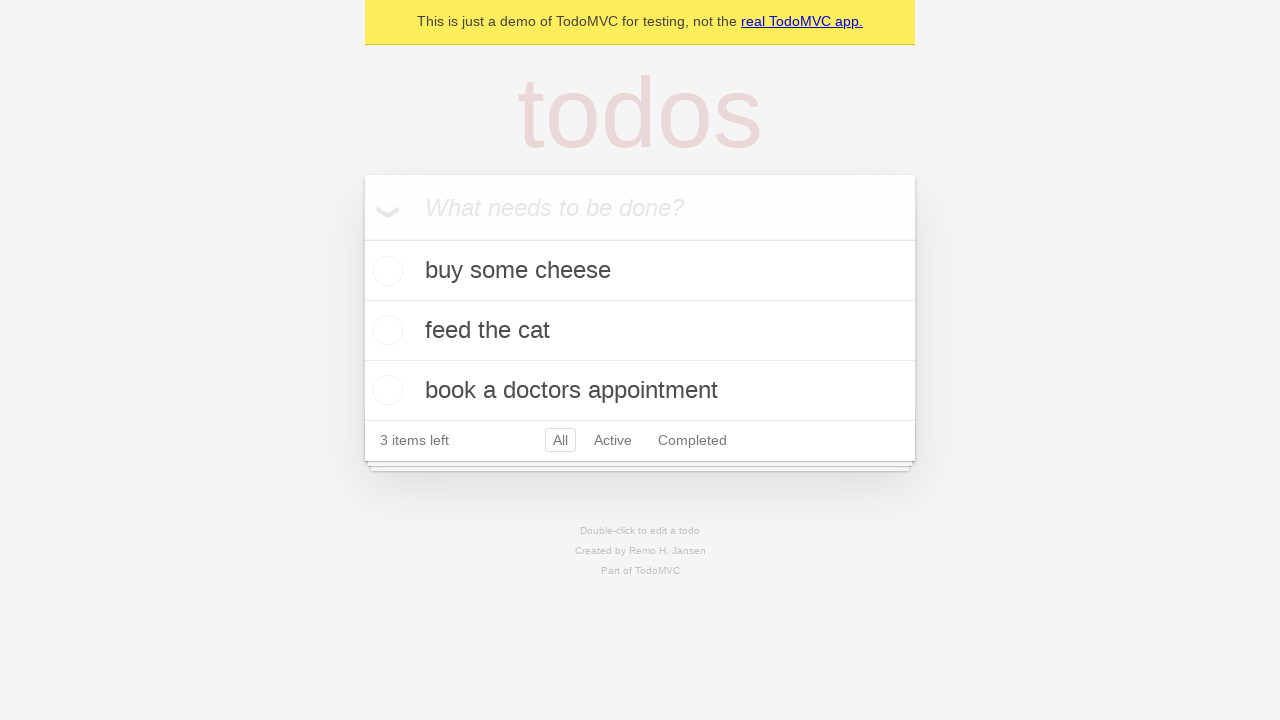

Double-clicked second todo item to enter edit mode at (640, 331) on internal:testid=[data-testid="todo-item"s] >> nth=1
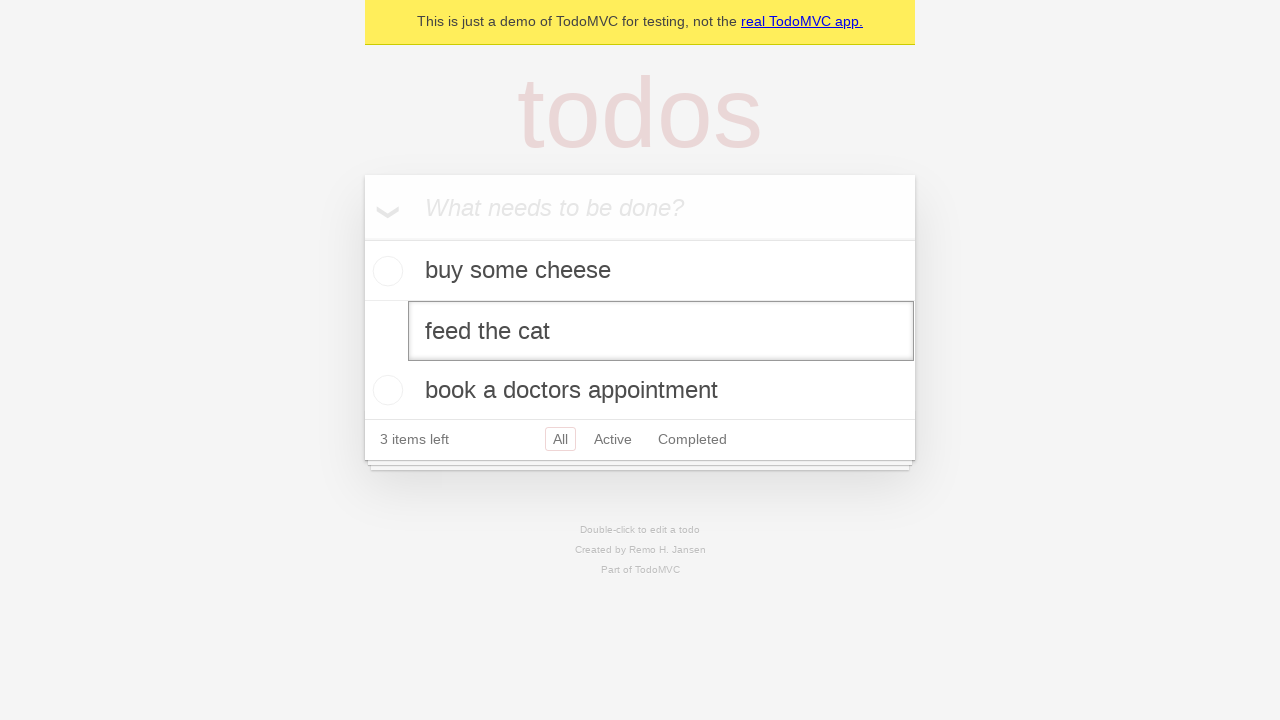

Cleared the text in the edit field for second todo item on internal:testid=[data-testid="todo-item"s] >> nth=1 >> internal:role=textbox[nam
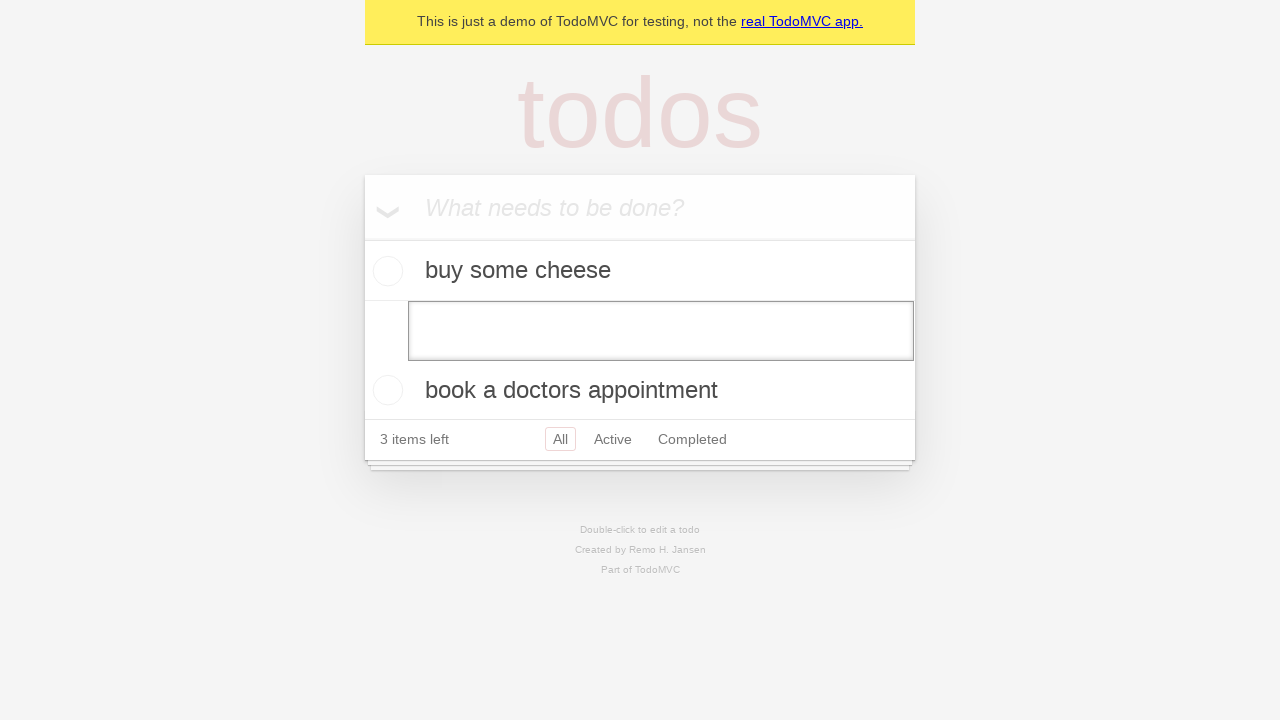

Pressed Enter to confirm empty edit - todo item should be removed on internal:testid=[data-testid="todo-item"s] >> nth=1 >> internal:role=textbox[nam
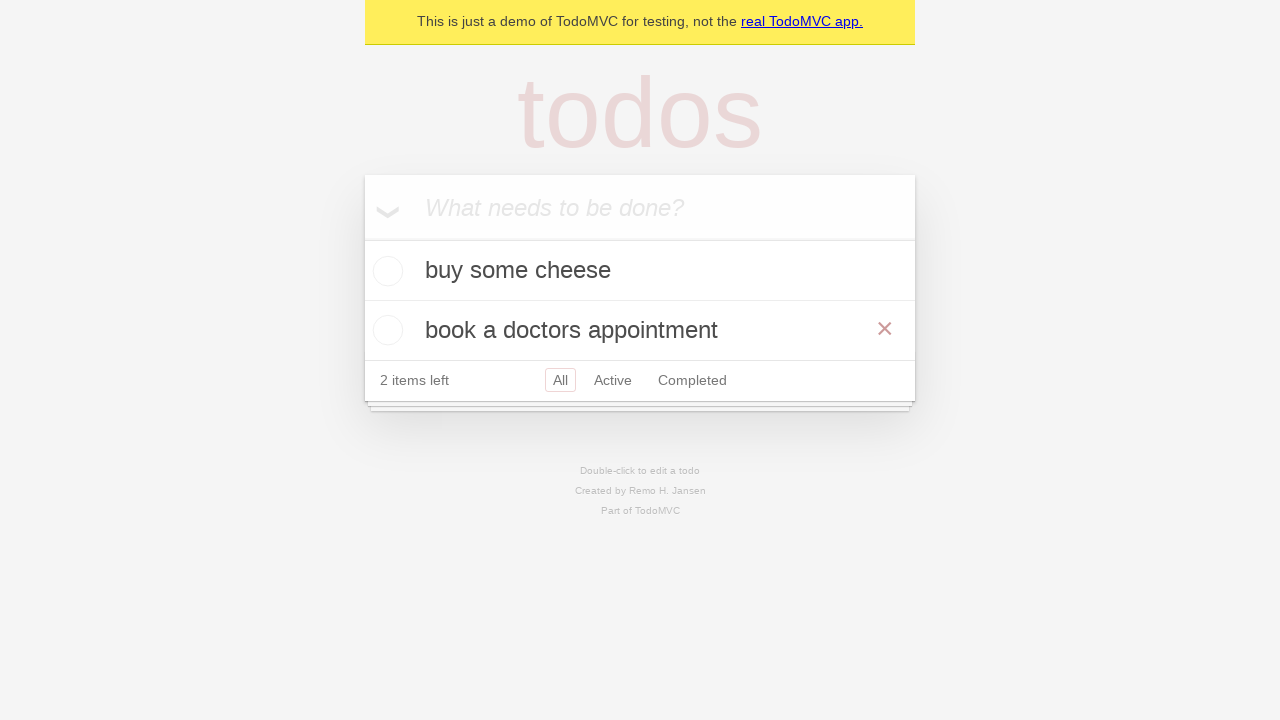

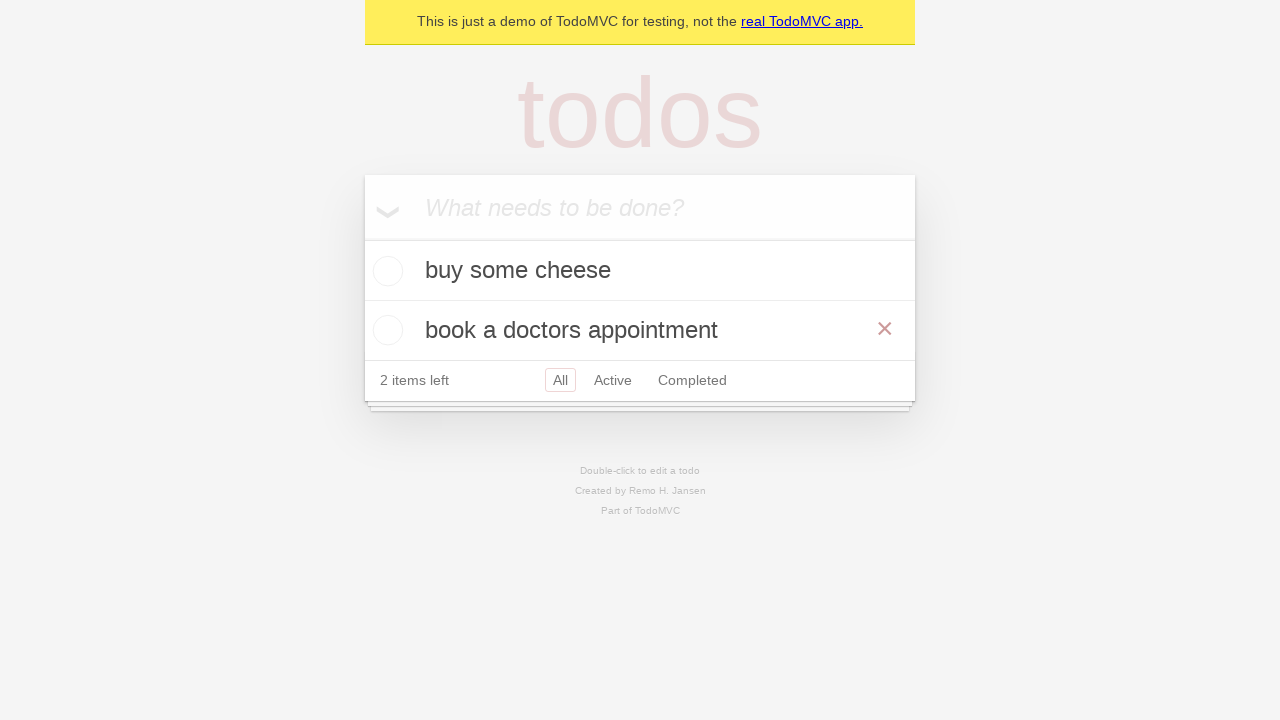